Tests dropdown interaction on a Tamil calendar website by selecting the 6th month option from a month dropdown menu.

Starting URL: https://www.tamildailycalendar.com/tamil_daily_calendar.php?msg=Tamil%20Daily%20Calendar%202019

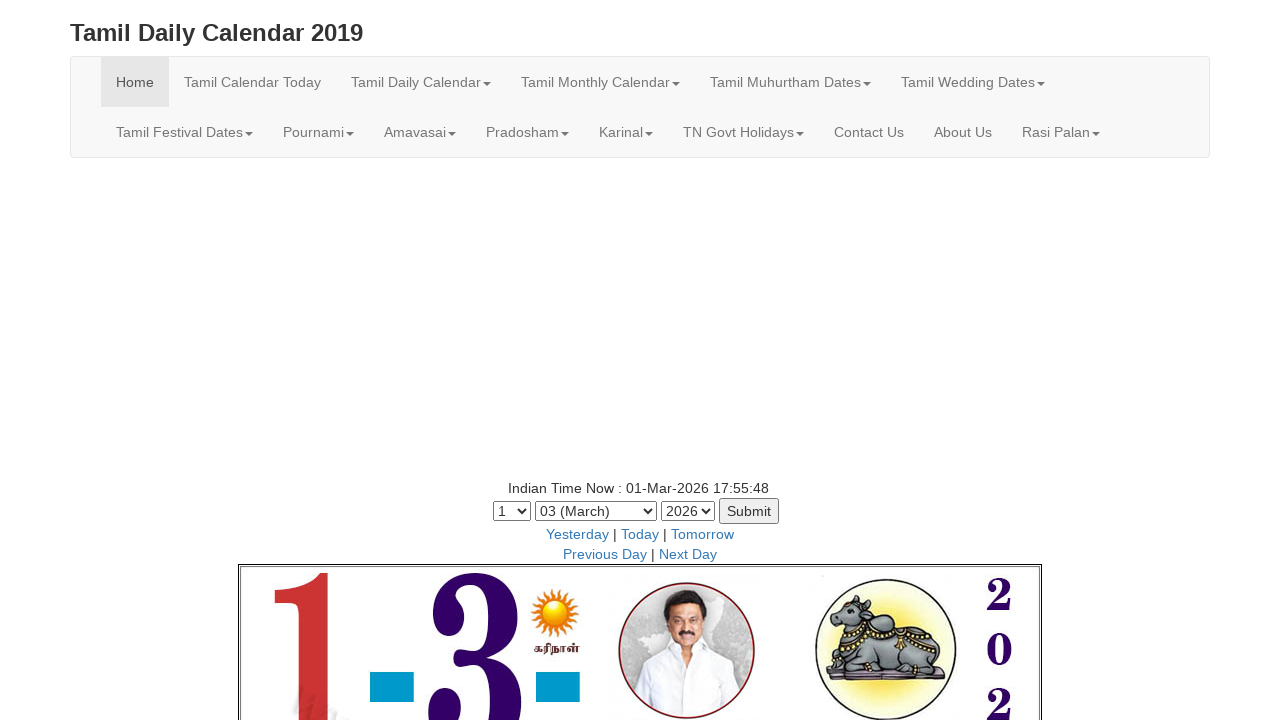

Waited for month dropdown to be available
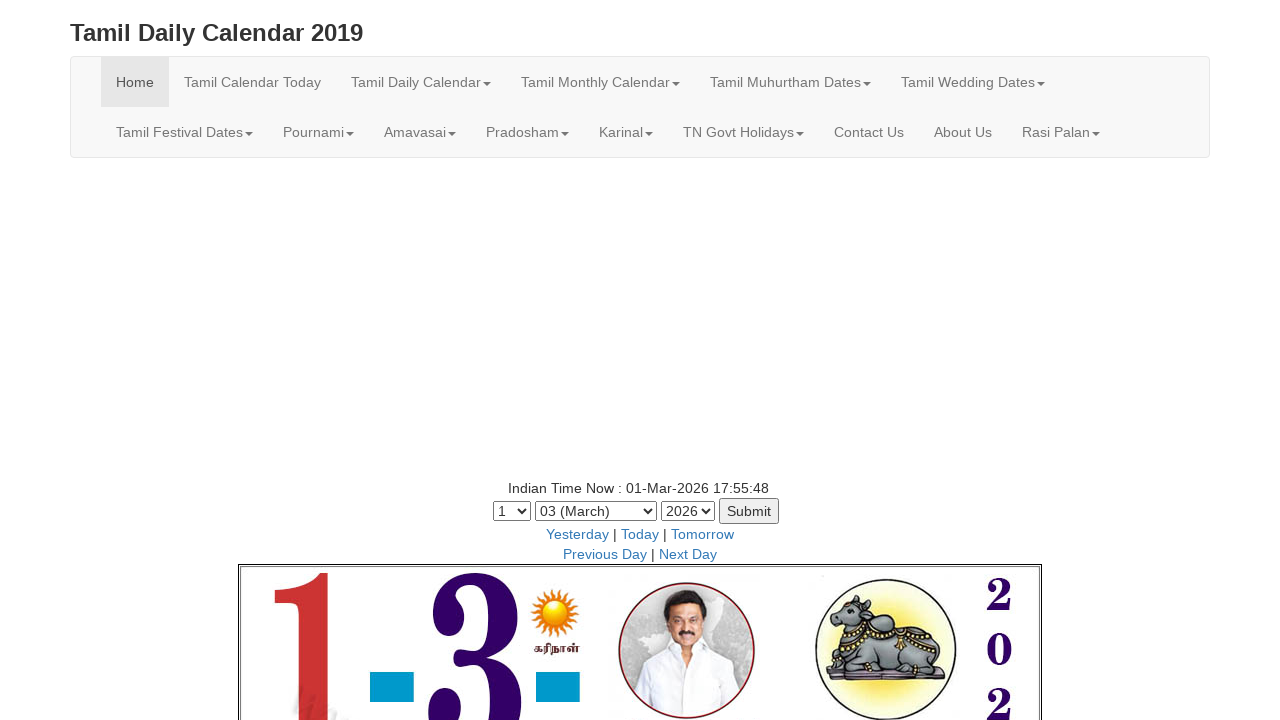

Selected the 6th month option (index 5) from the month dropdown on select[name='month']
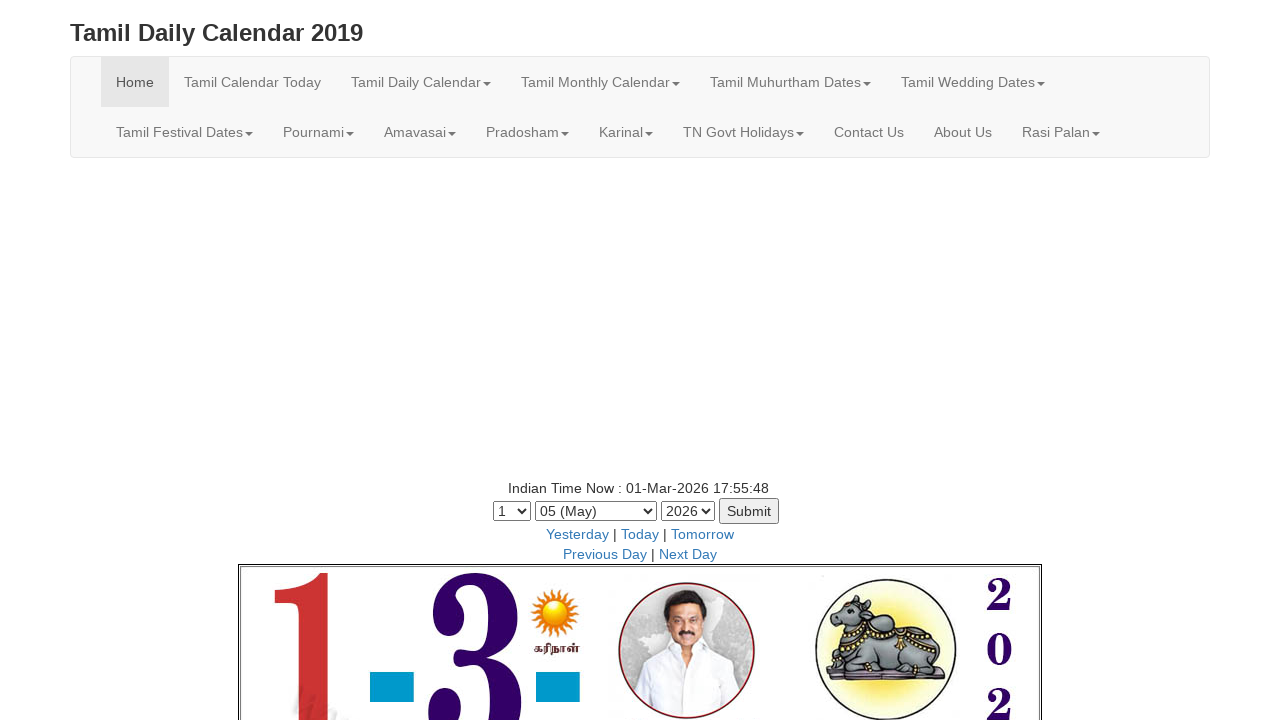

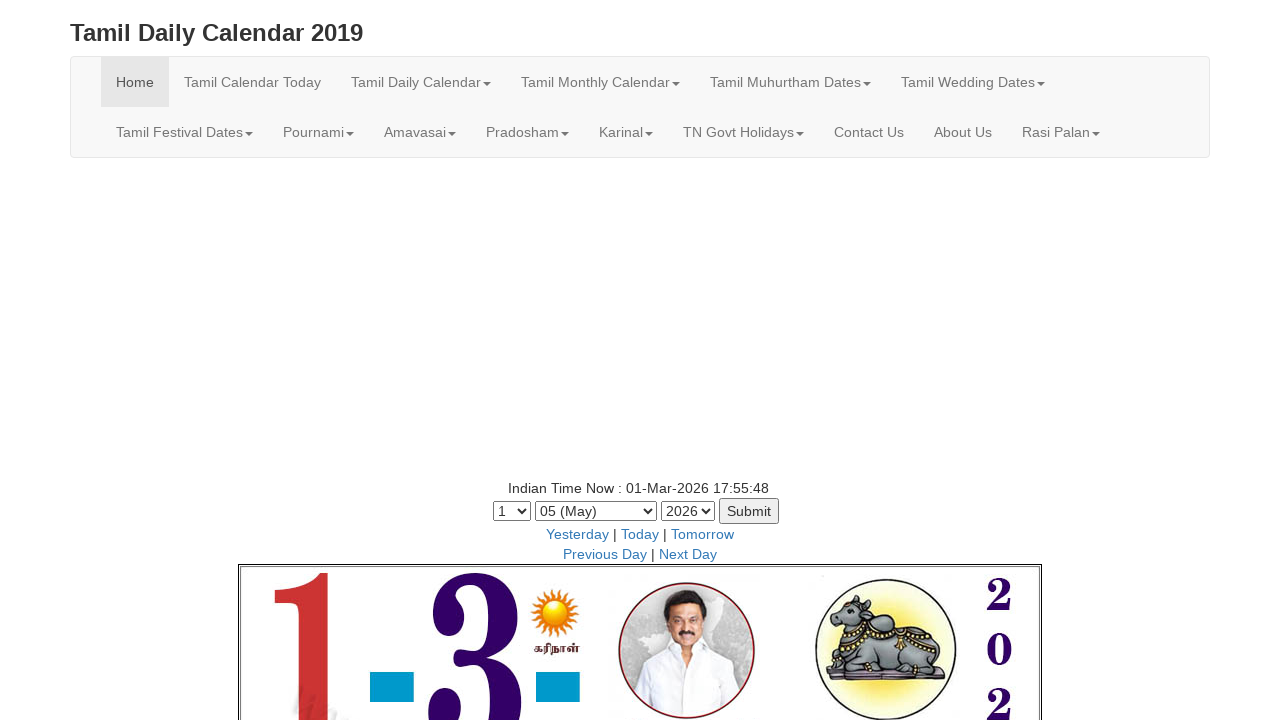